Tests JavaScript alert handling by triggering different types of alerts (simple, confirm, prompt) and interacting with them

Starting URL: https://demoqa.com/alerts

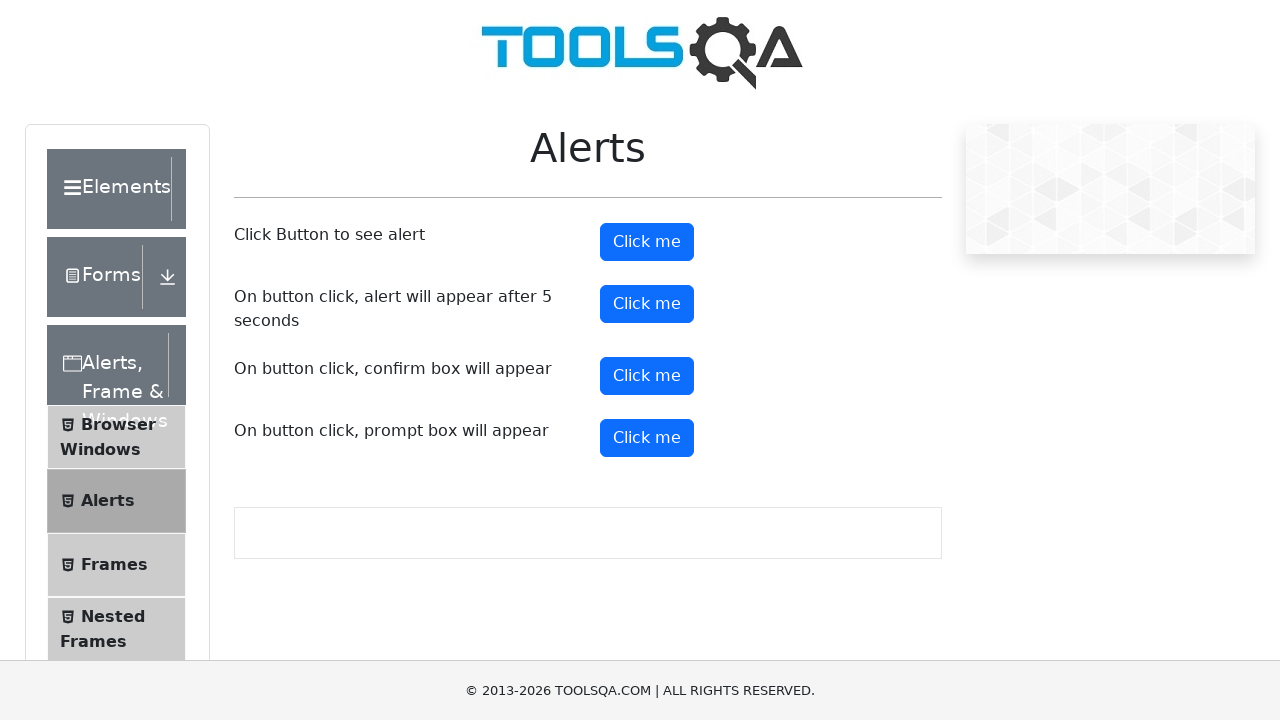

Clicked alert button to trigger simple alert at (647, 242) on #alertButton
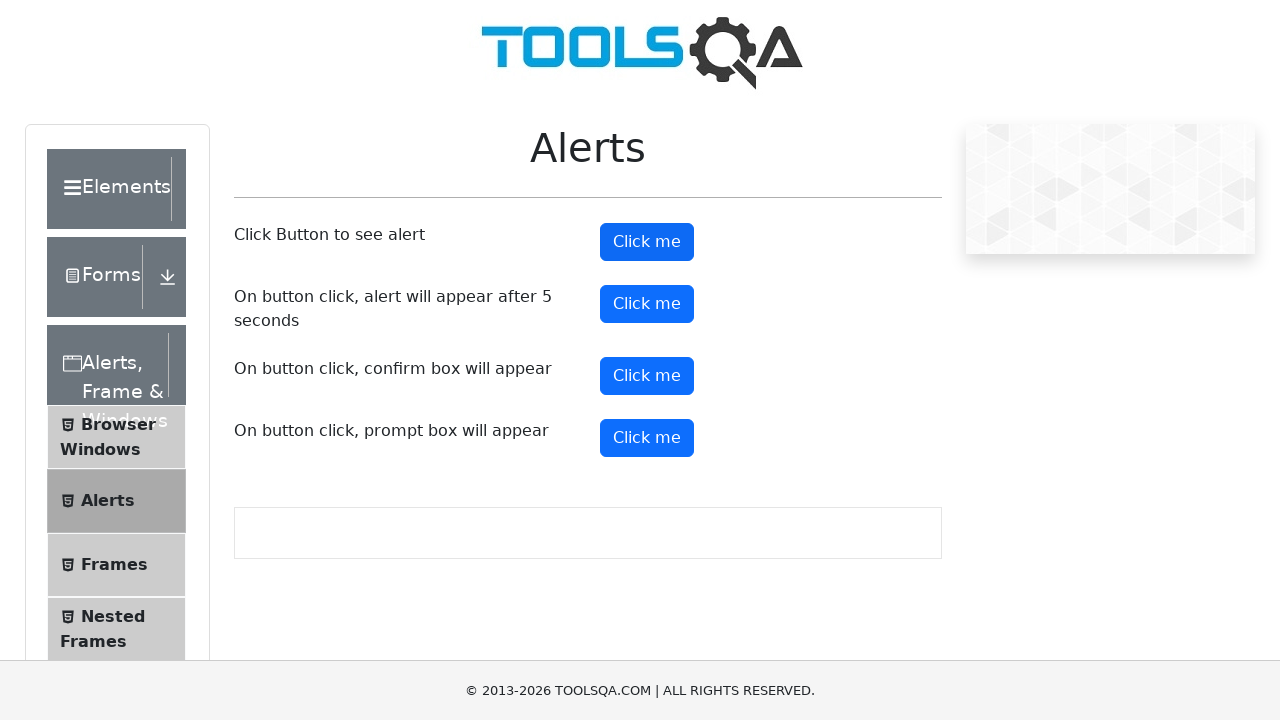

Set up dialog handler to accept simple alert
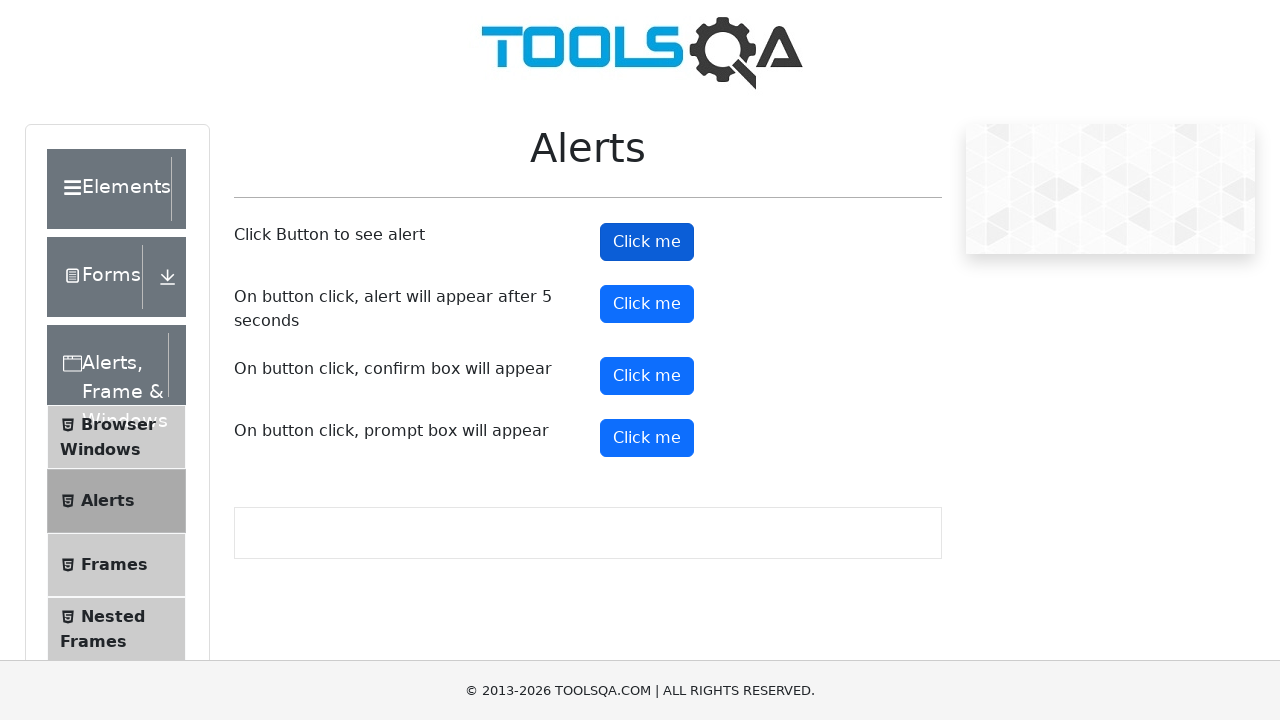

Clicked confirm button to trigger confirmation alert at (647, 376) on #confirmButton
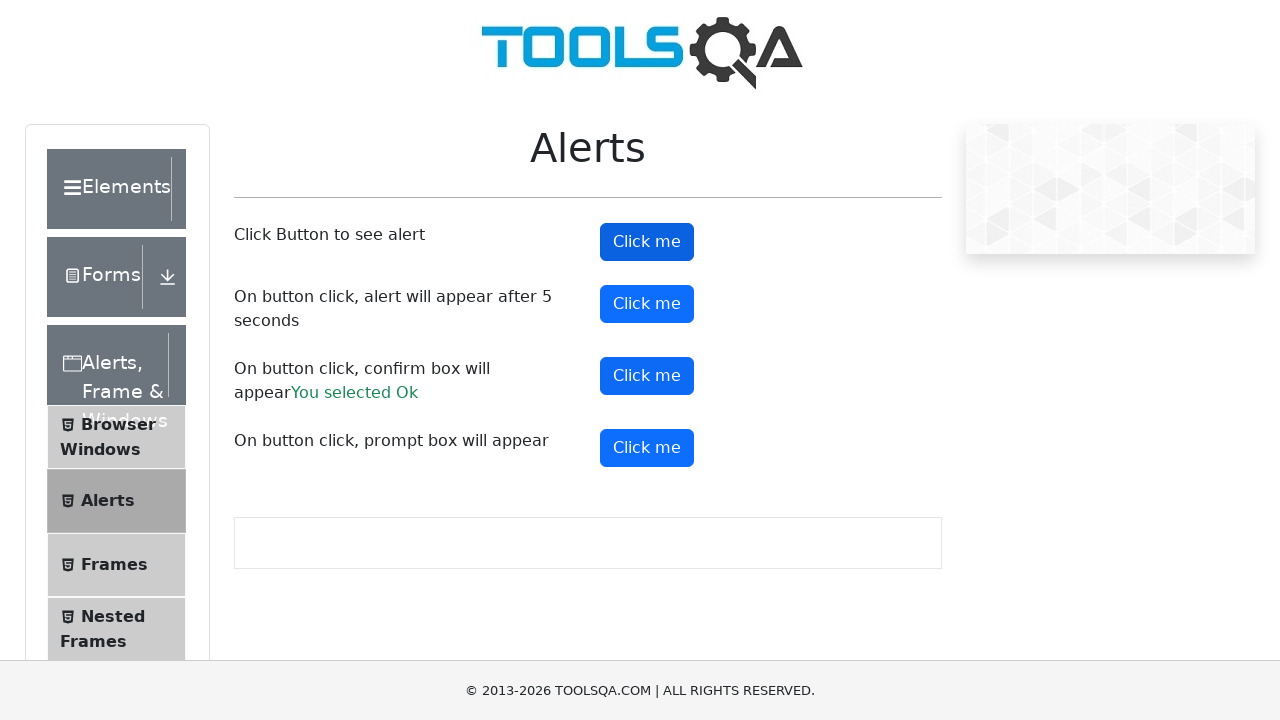

Set up dialog handler to dismiss confirmation alert
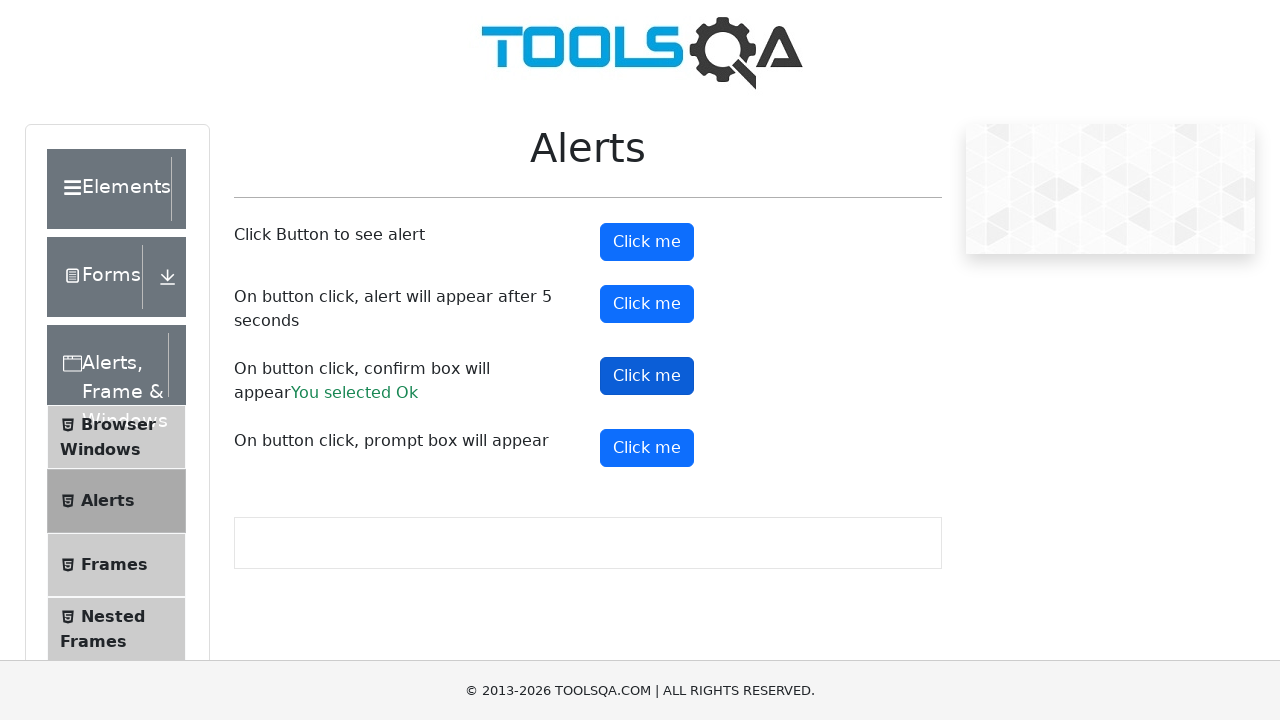

Clicked prompt button to trigger prompt alert at (647, 448) on #promtButton
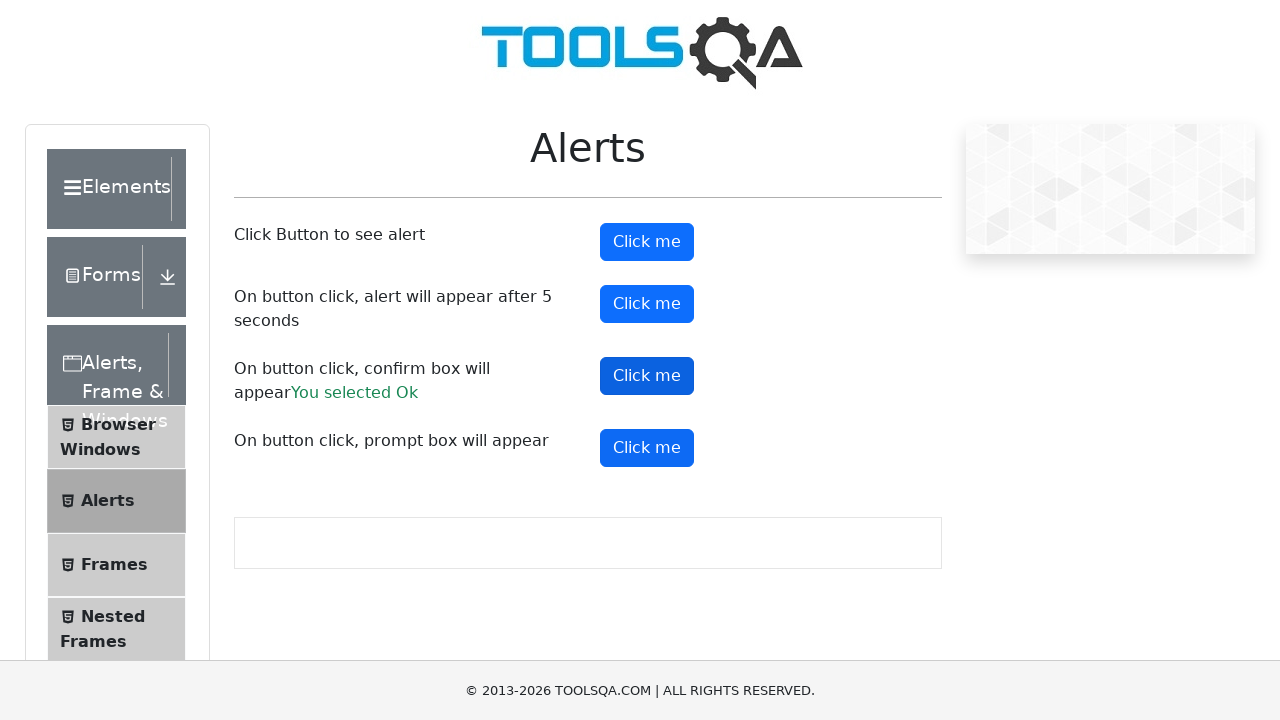

Set up dialog handler to accept prompt alert with text 'Hello World'
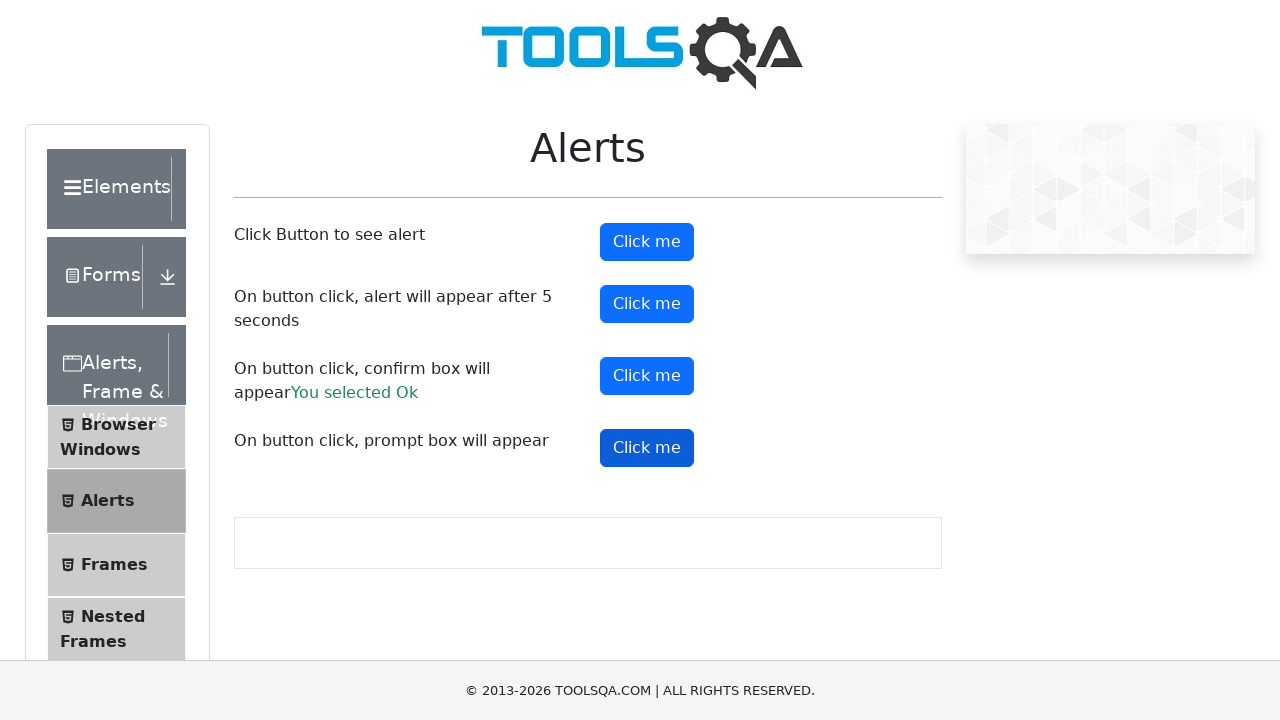

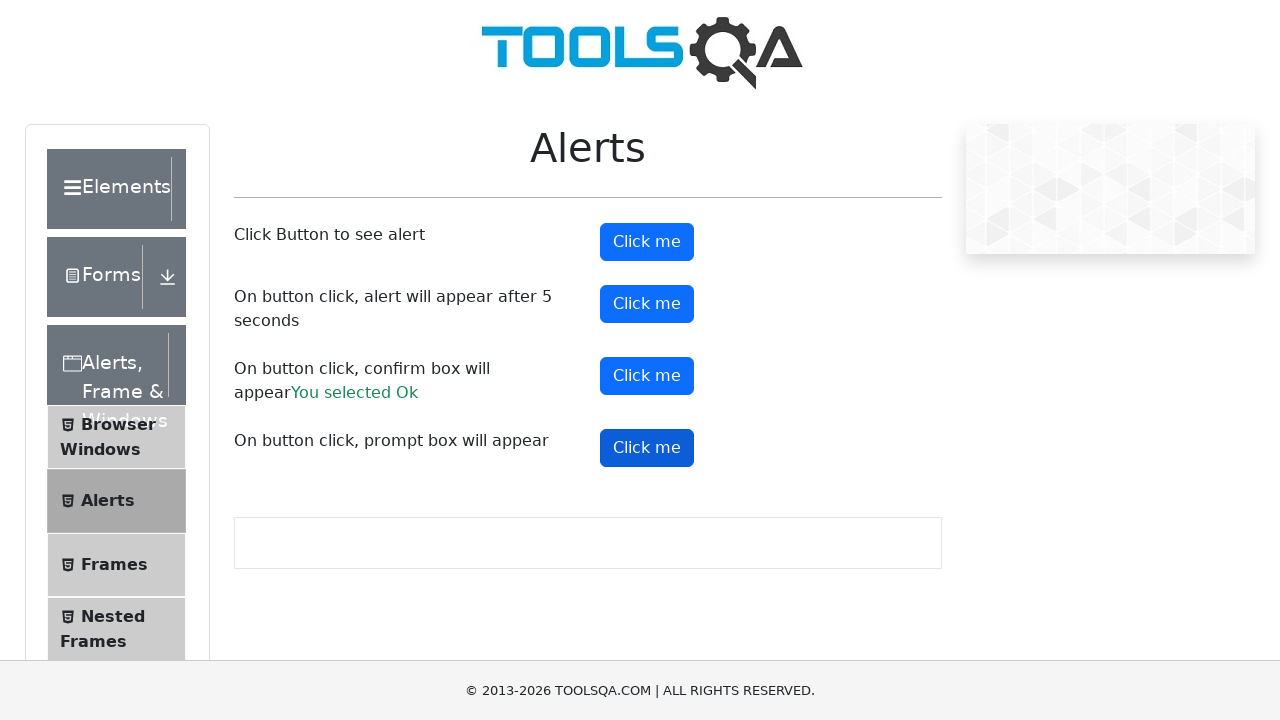